Tests that the Clear completed button is hidden when there are no completed items

Starting URL: https://demo.playwright.dev/todomvc

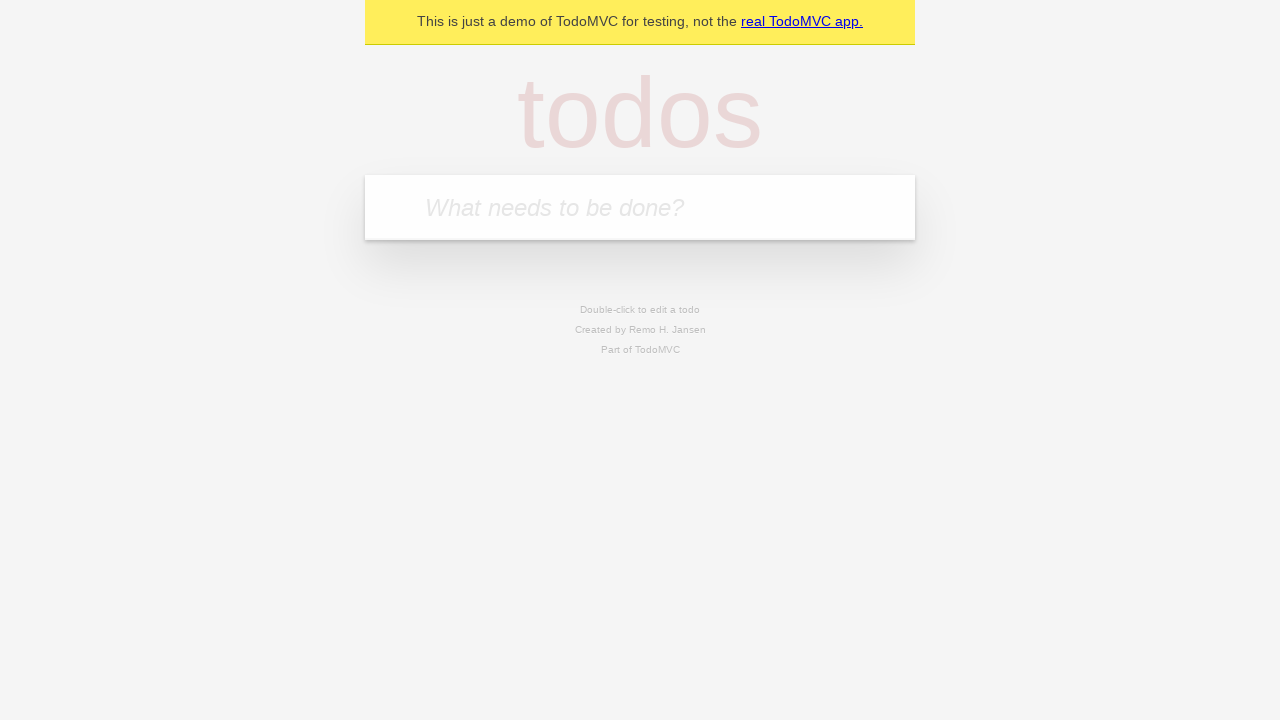

Filled todo input with 'buy some cheese' on internal:attr=[placeholder="What needs to be done?"i]
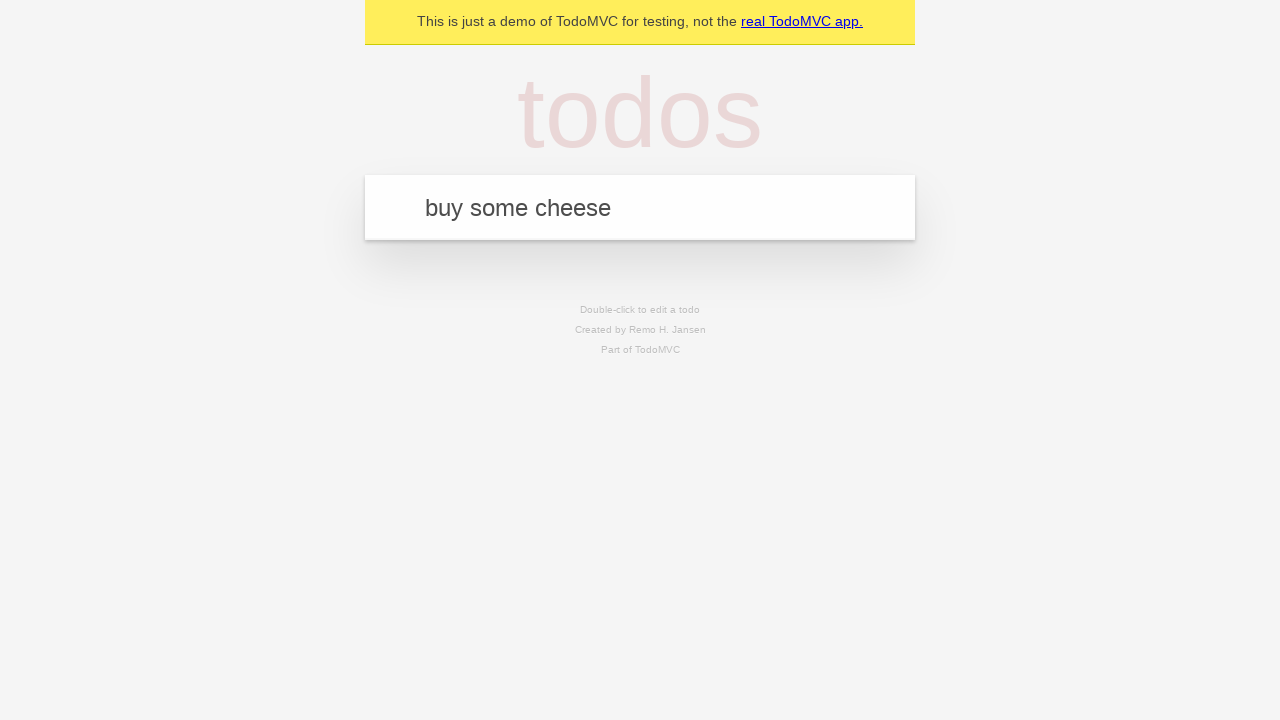

Pressed Enter to add first todo on internal:attr=[placeholder="What needs to be done?"i]
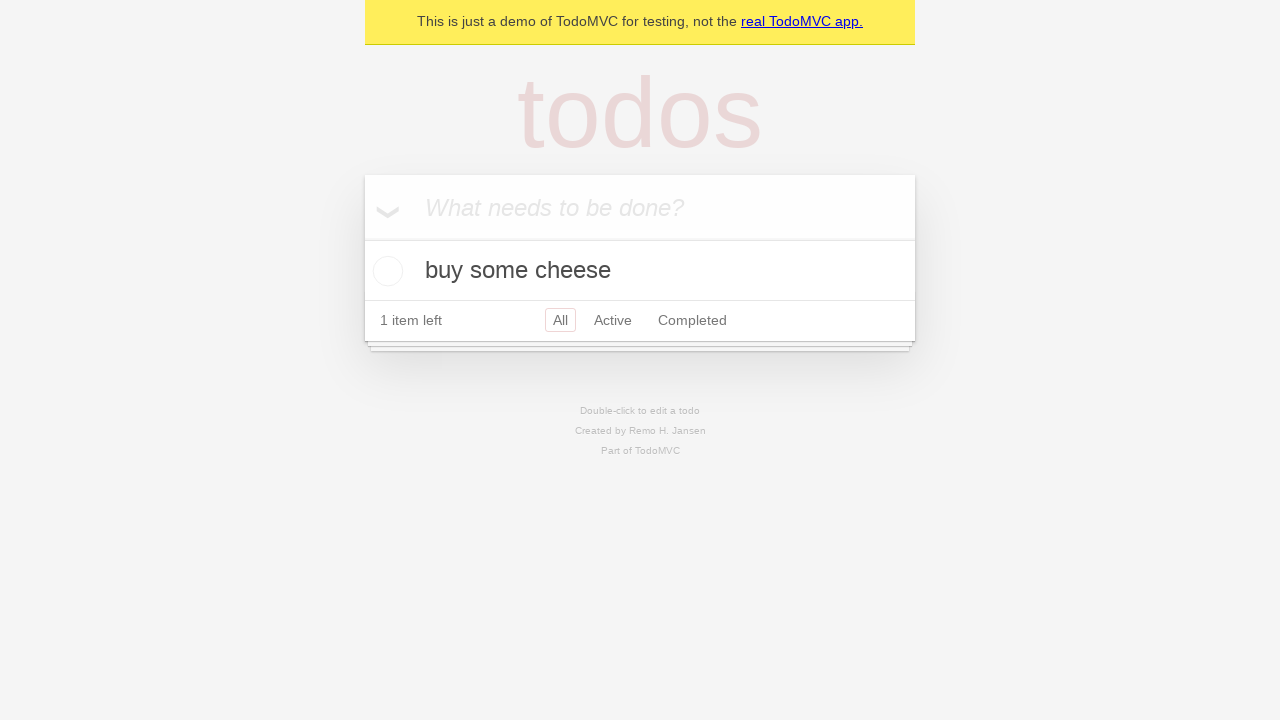

Filled todo input with 'feed the cat' on internal:attr=[placeholder="What needs to be done?"i]
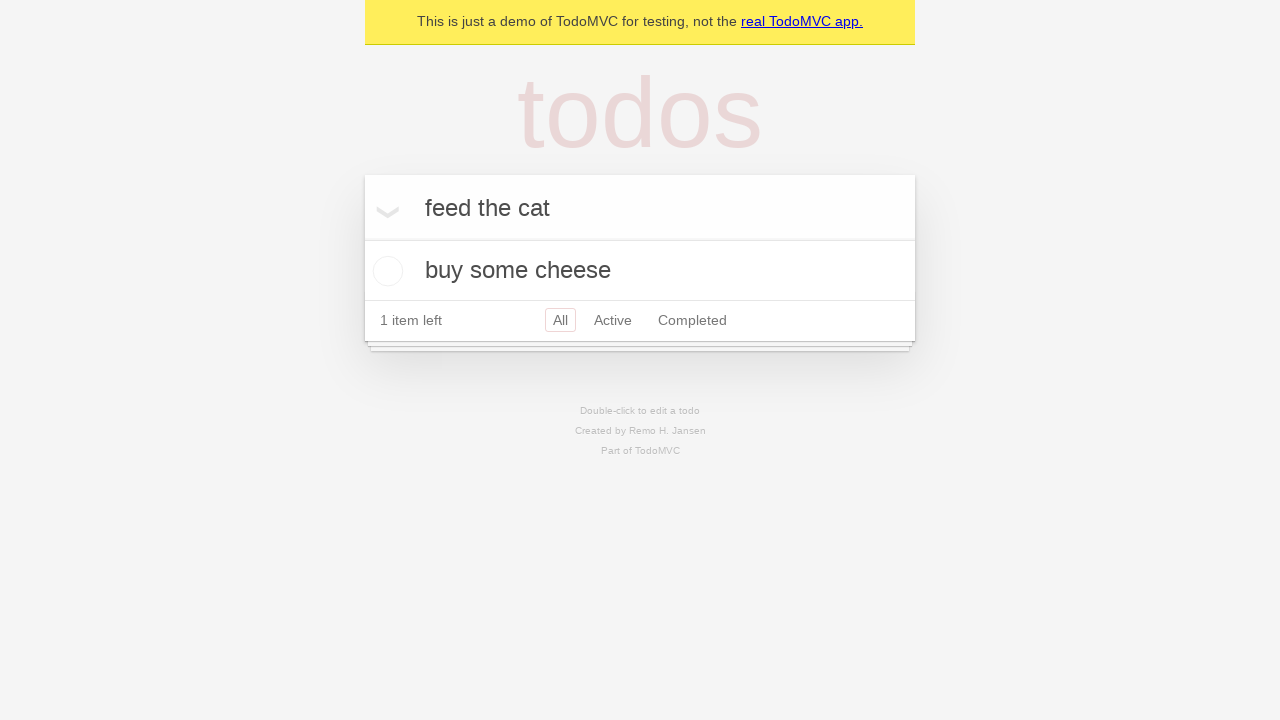

Pressed Enter to add second todo on internal:attr=[placeholder="What needs to be done?"i]
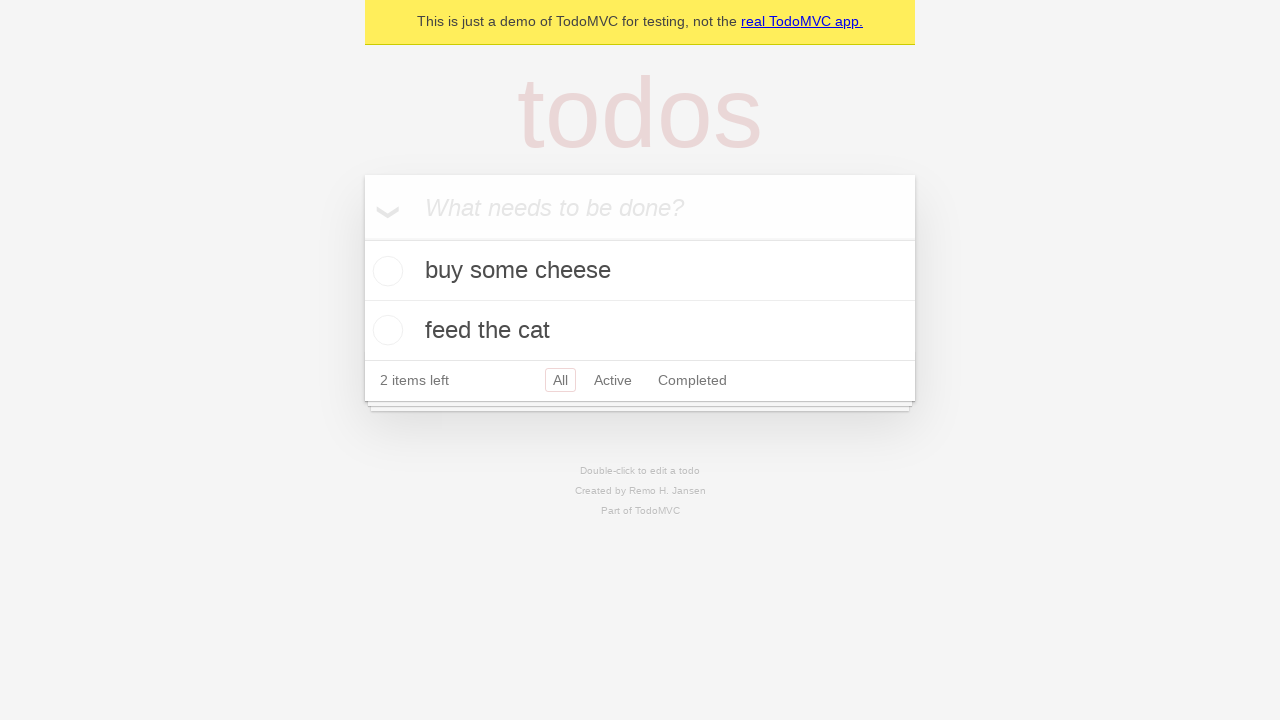

Filled todo input with 'book a doctors appointment' on internal:attr=[placeholder="What needs to be done?"i]
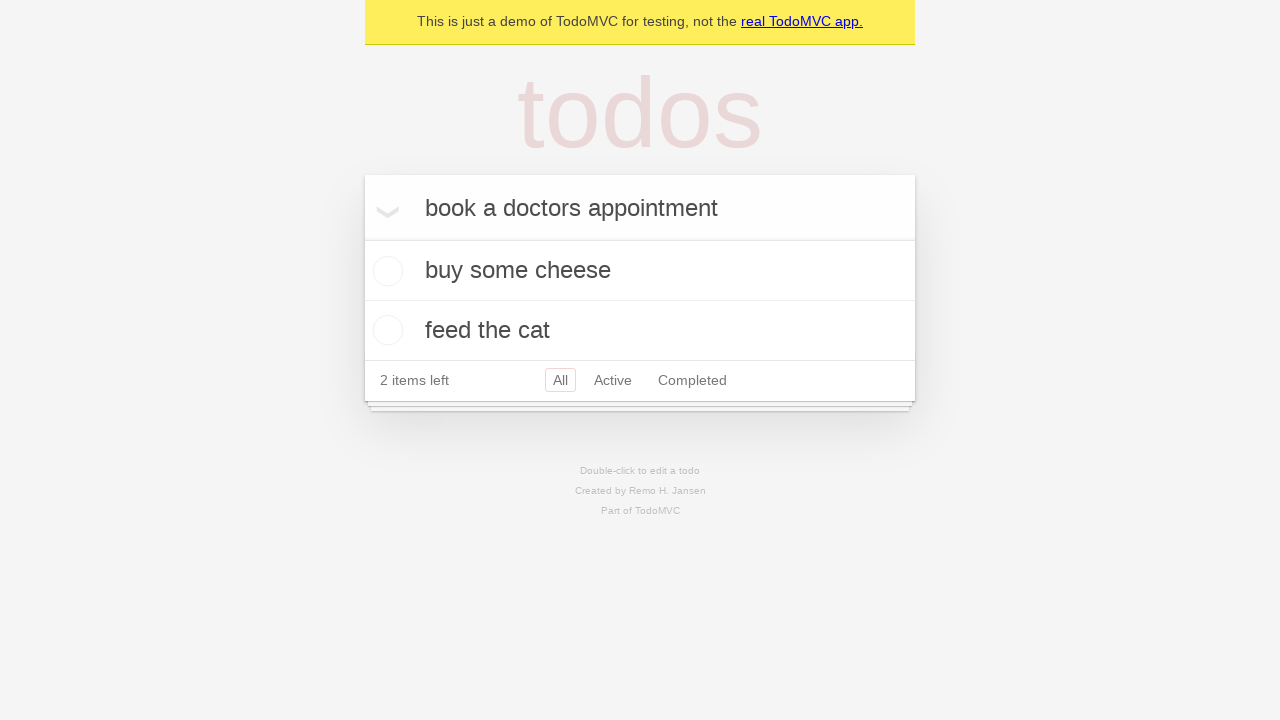

Pressed Enter to add third todo on internal:attr=[placeholder="What needs to be done?"i]
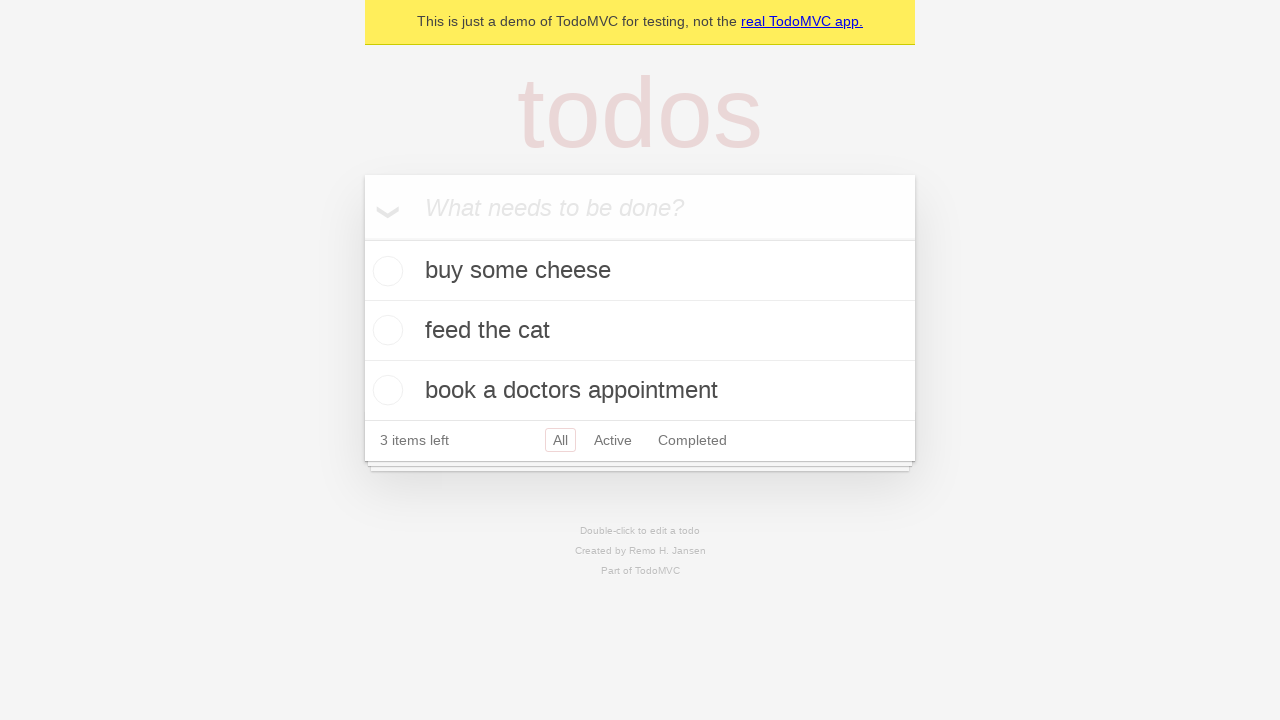

Checked the first todo item as completed at (385, 271) on .todo-list li .toggle >> nth=0
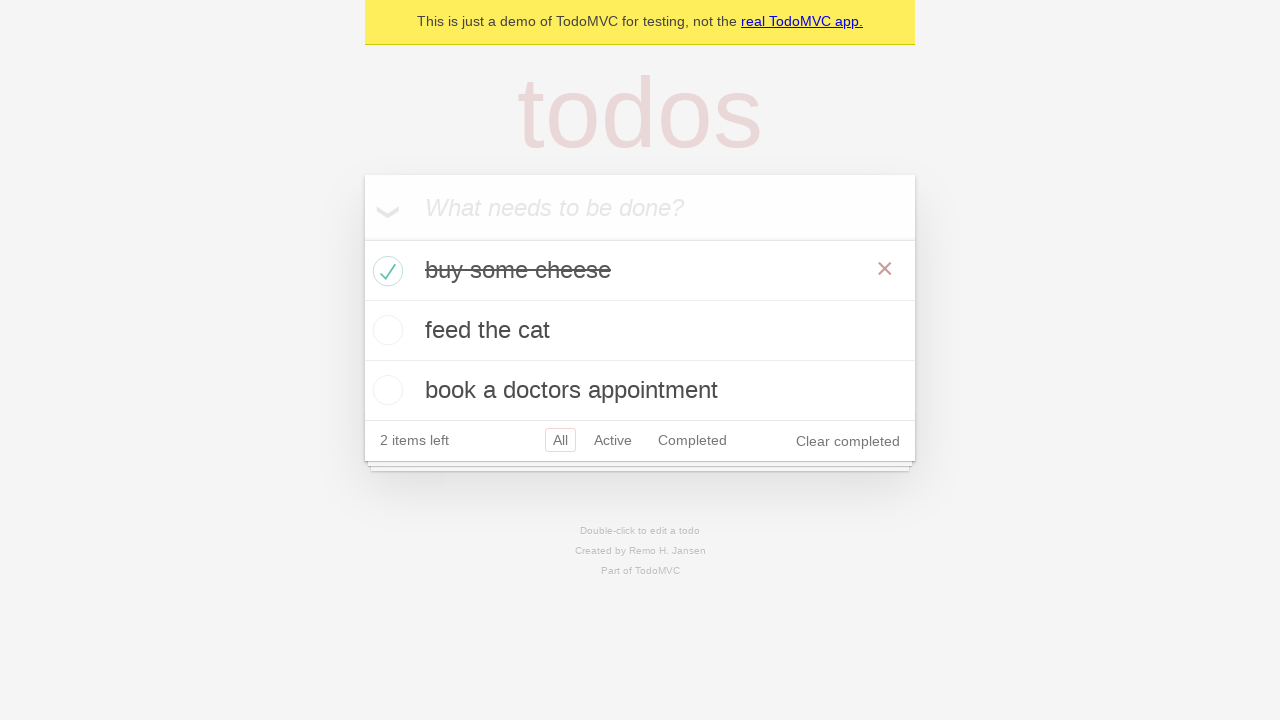

Clicked Clear completed button to remove completed todos at (848, 441) on internal:role=button[name="Clear completed"i]
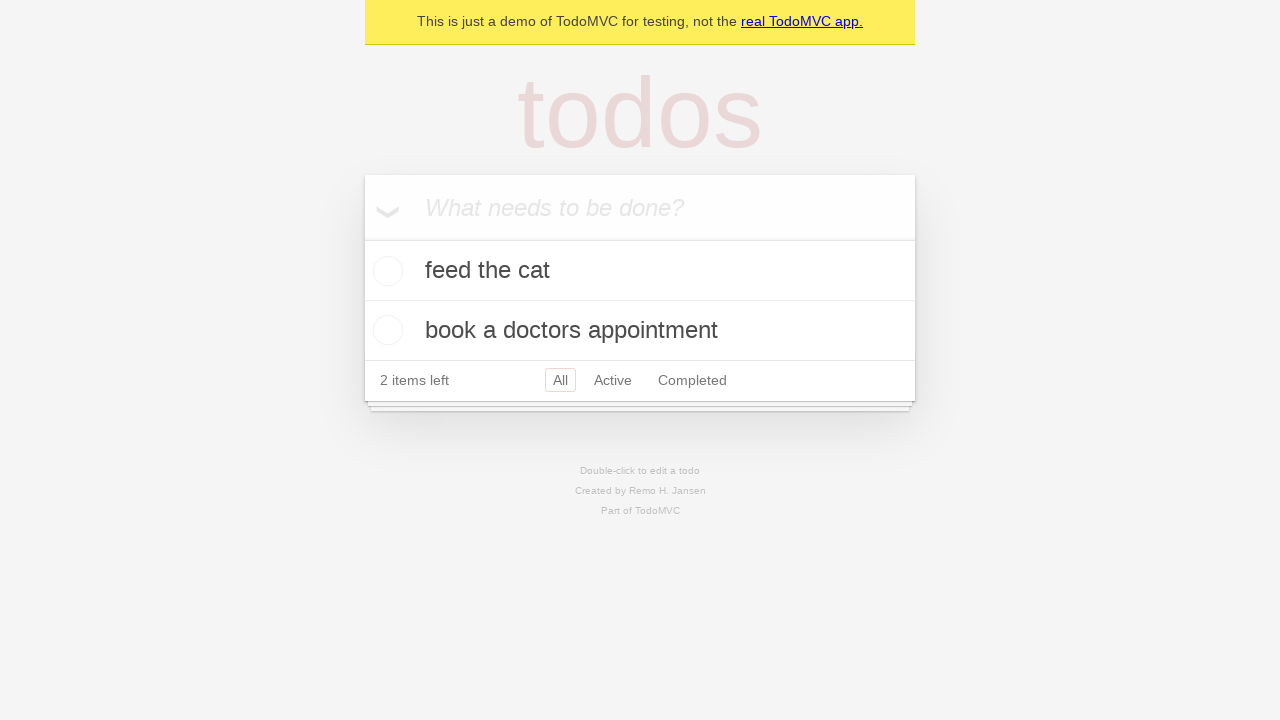

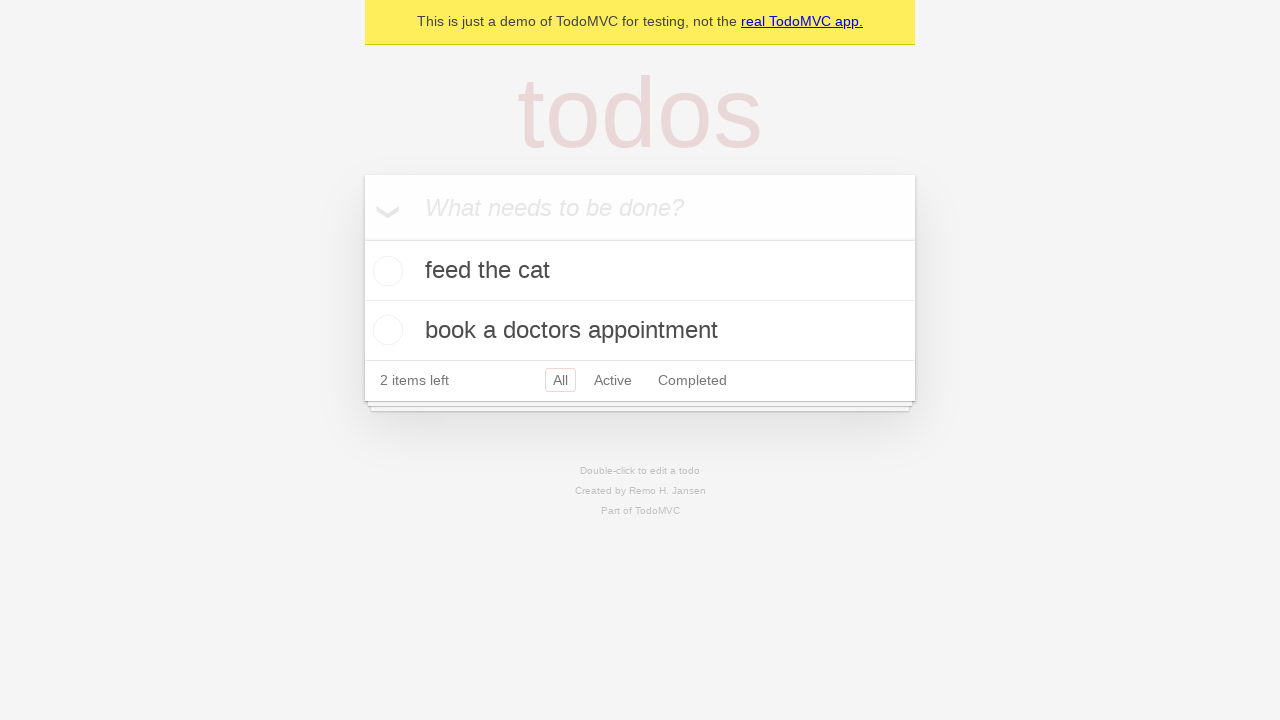